Tests drag and drop functionality by dragging an element to a target drop zone

Starting URL: http://sahitest.com/demo/dragDropMooTools.htm

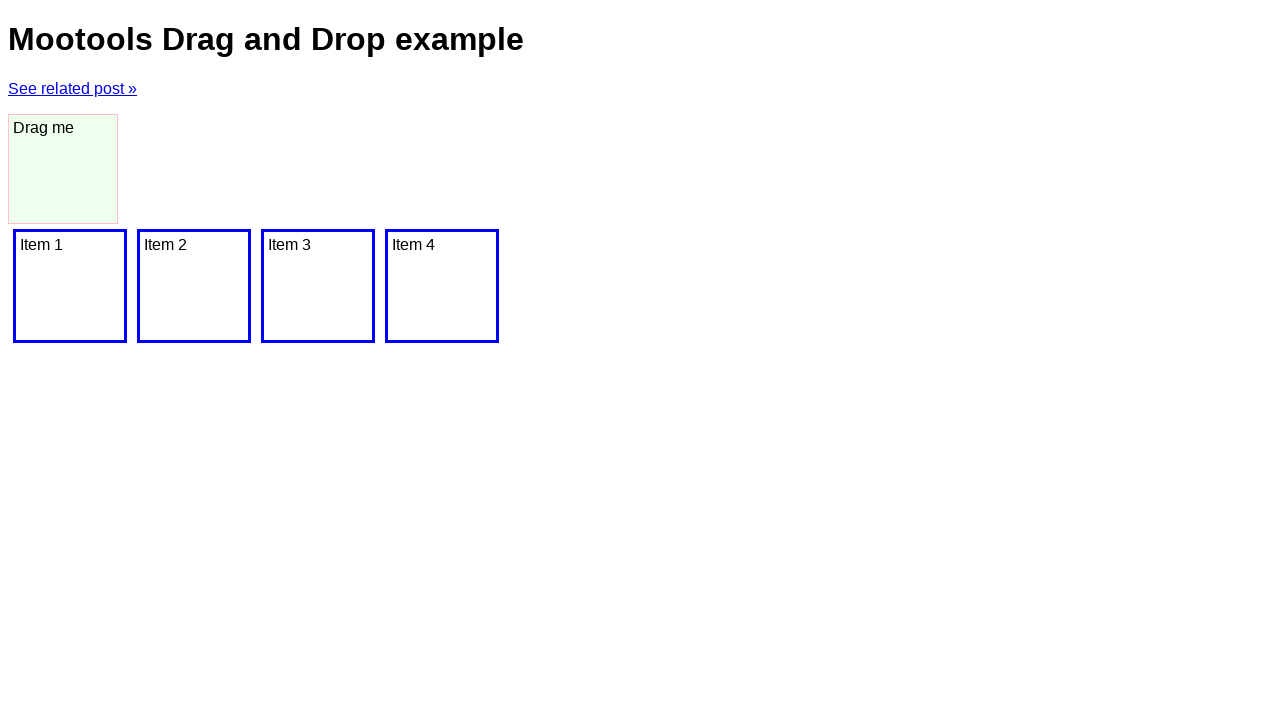

Navigated to drag and drop demo page
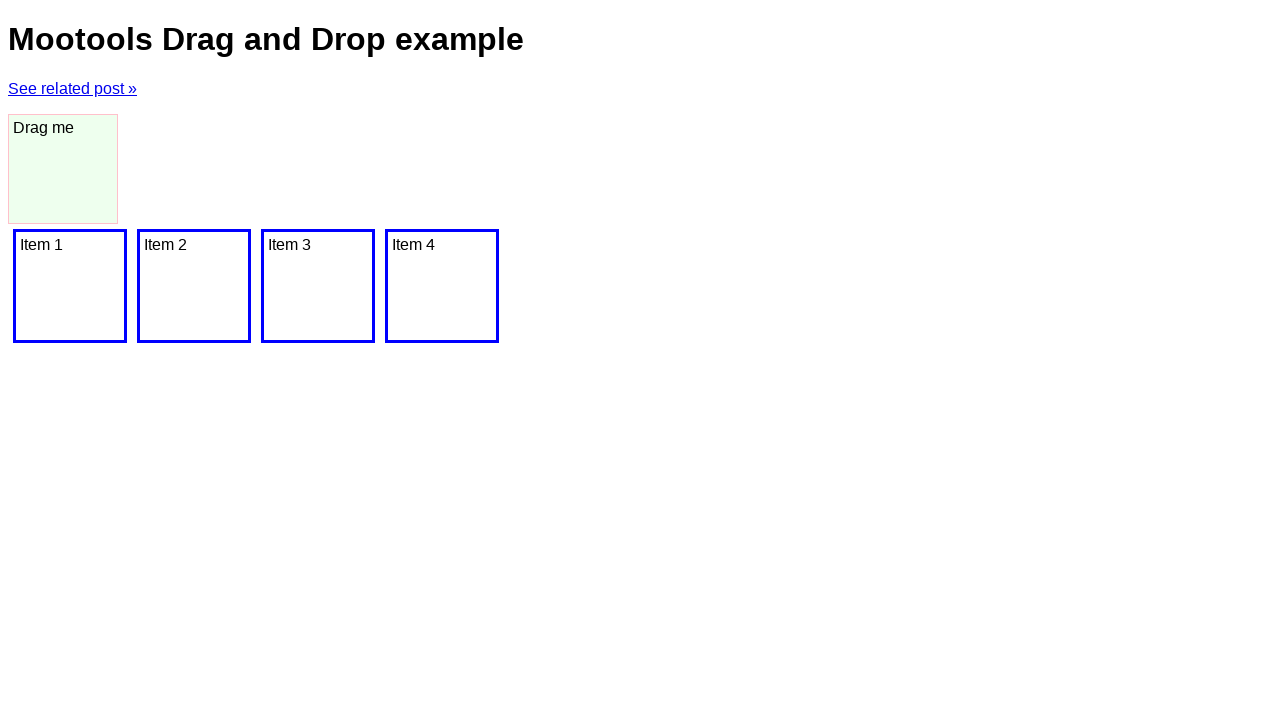

Located draggable element with id 'dragger'
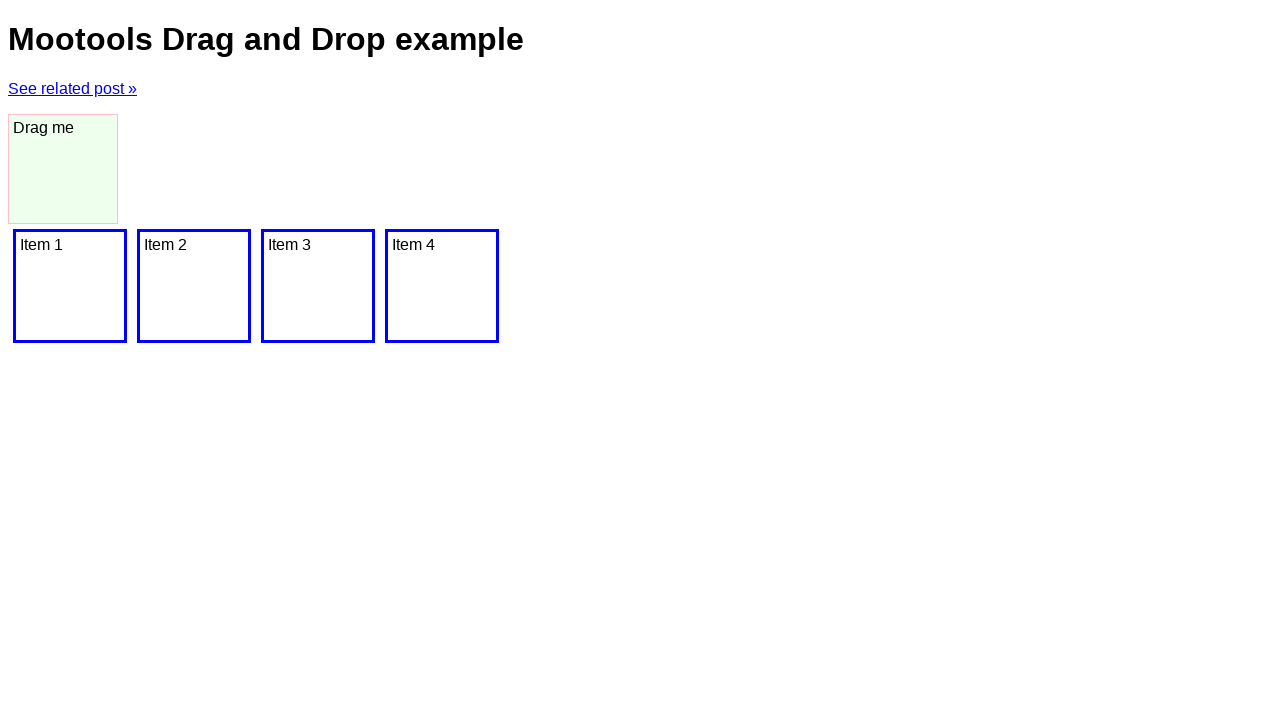

Located drop target element
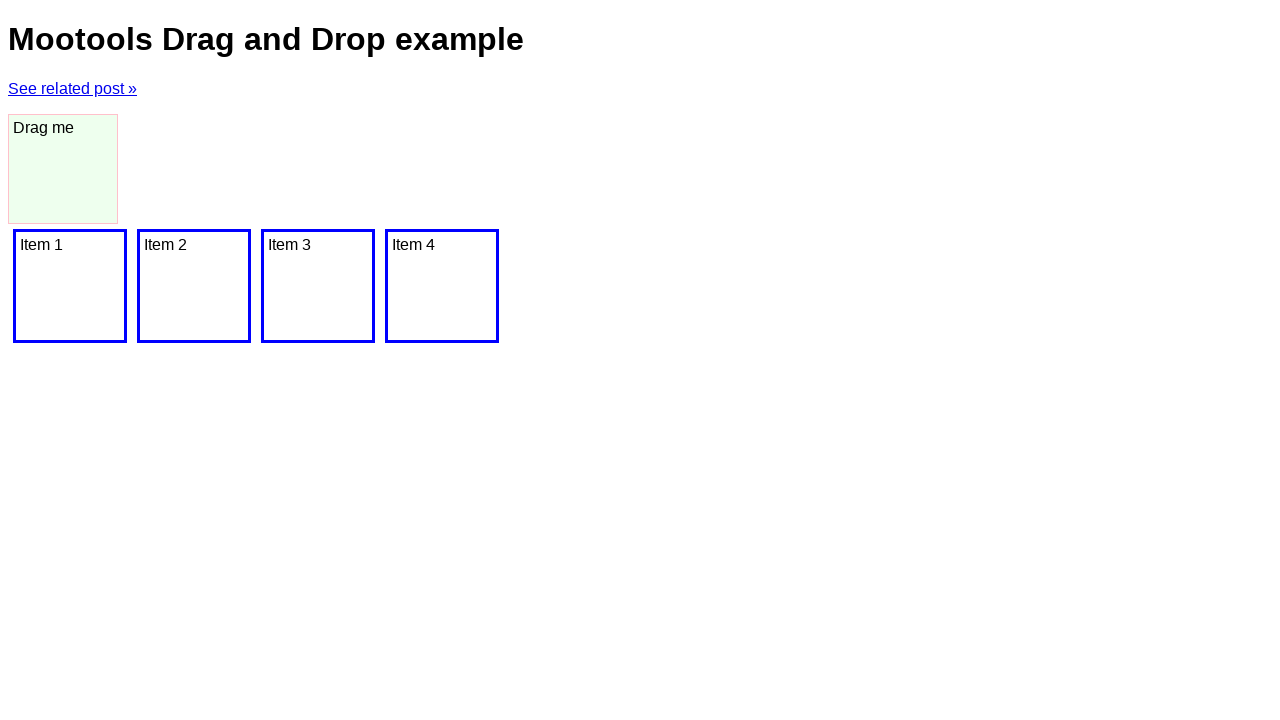

Dragged element to drop target zone at (70, 286)
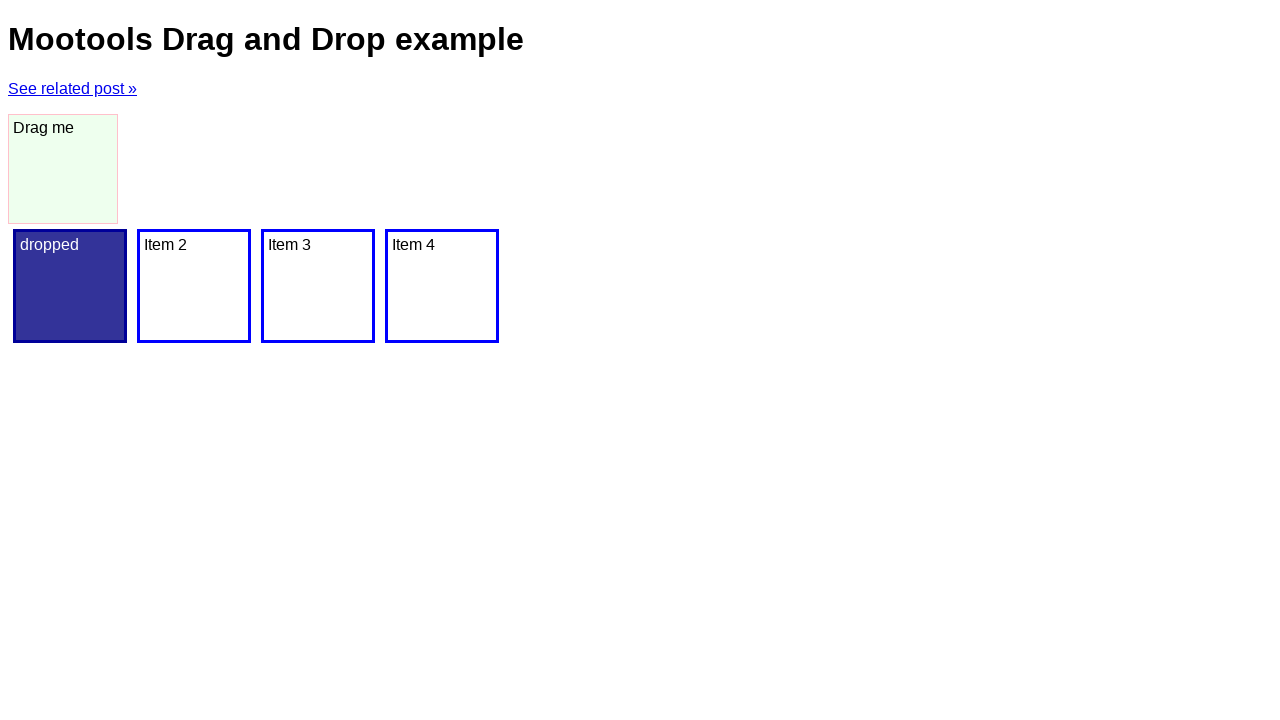

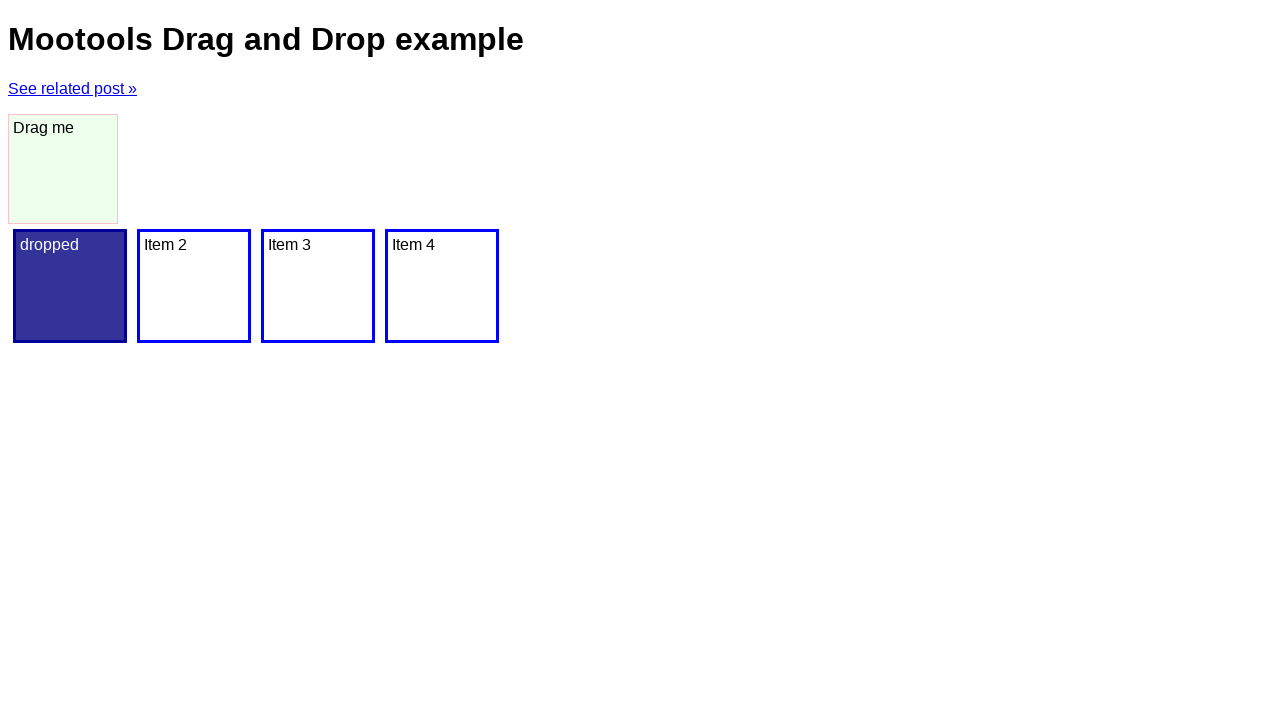